Navigates to the Playwright homepage, verifies the title contains "Playwright", then clicks on the documentation link and verifies navigation to the Installation page.

Starting URL: https://playwright.dev

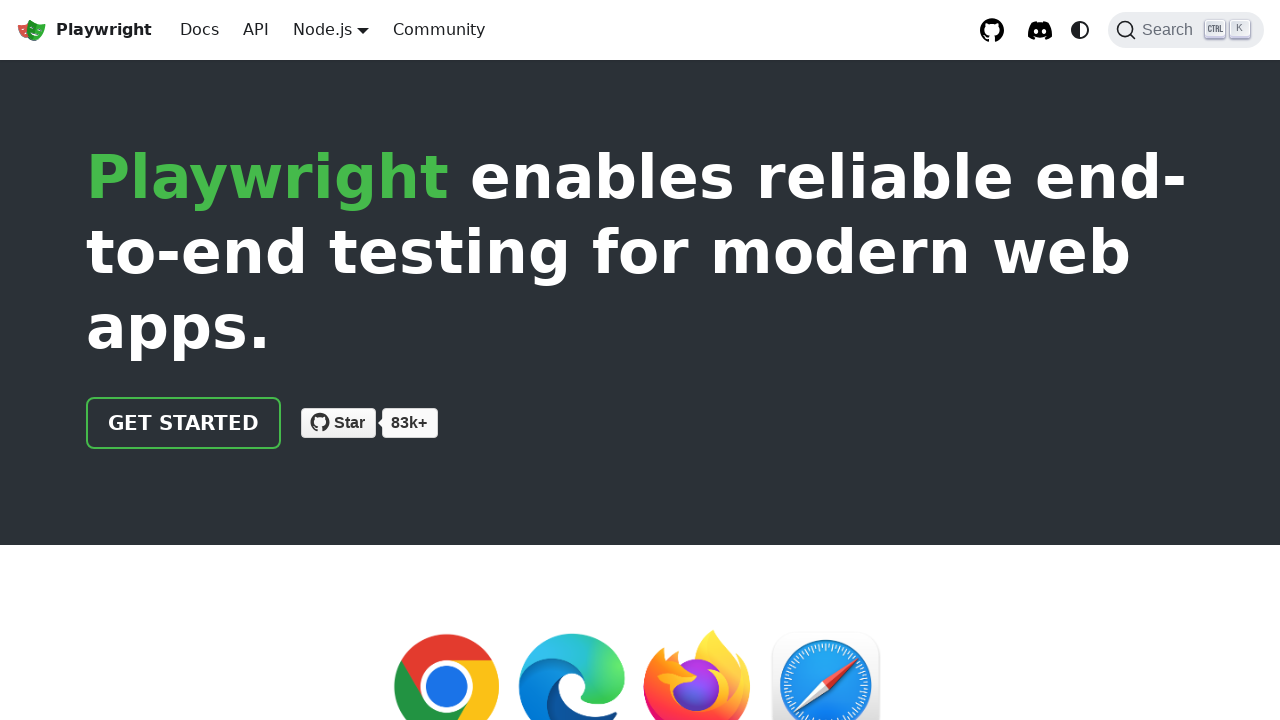

Navigated to Playwright homepage
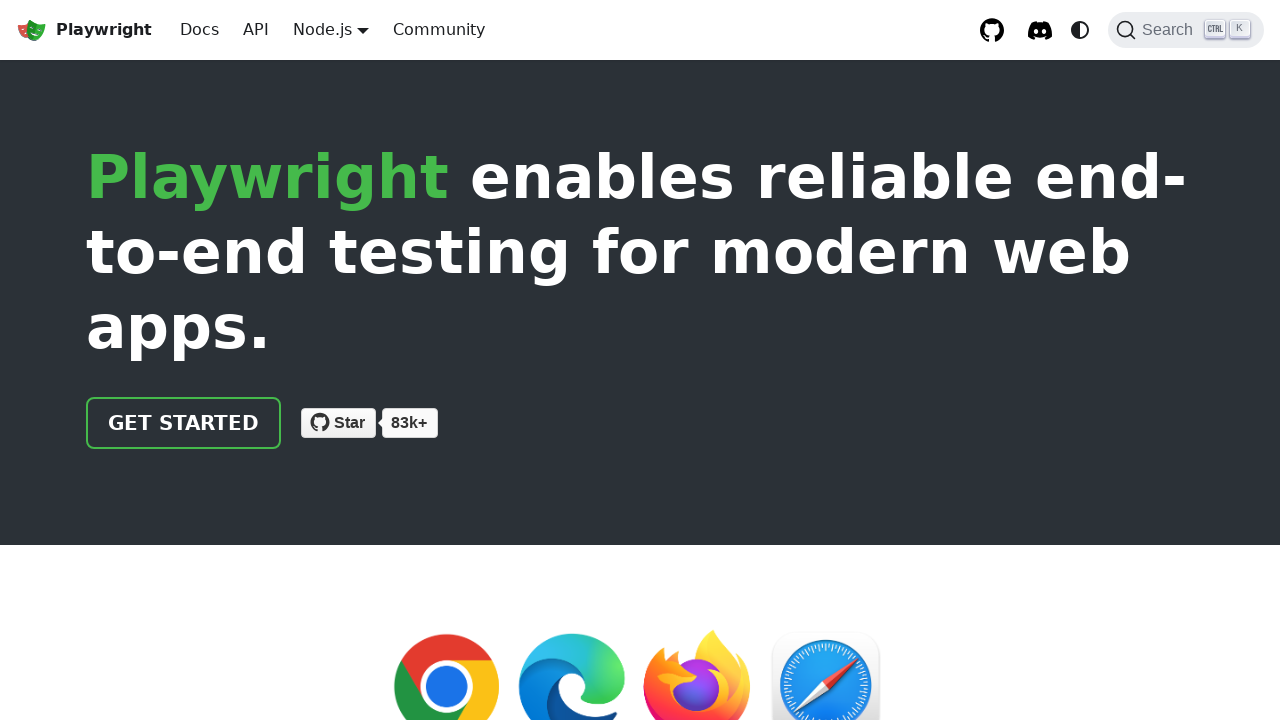

Verified page title contains 'Playwright'
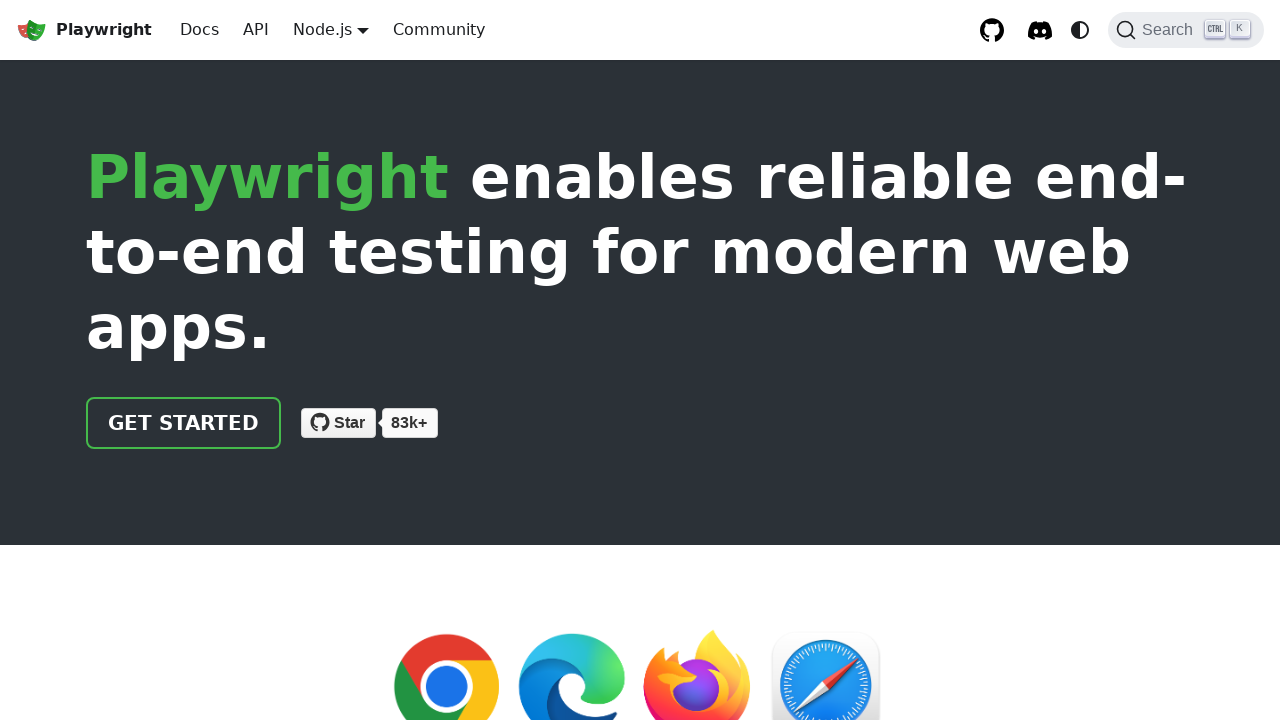

Clicked on documentation link at (184, 423) on xpath=//html/body/div/div[2]/header/div/div/a
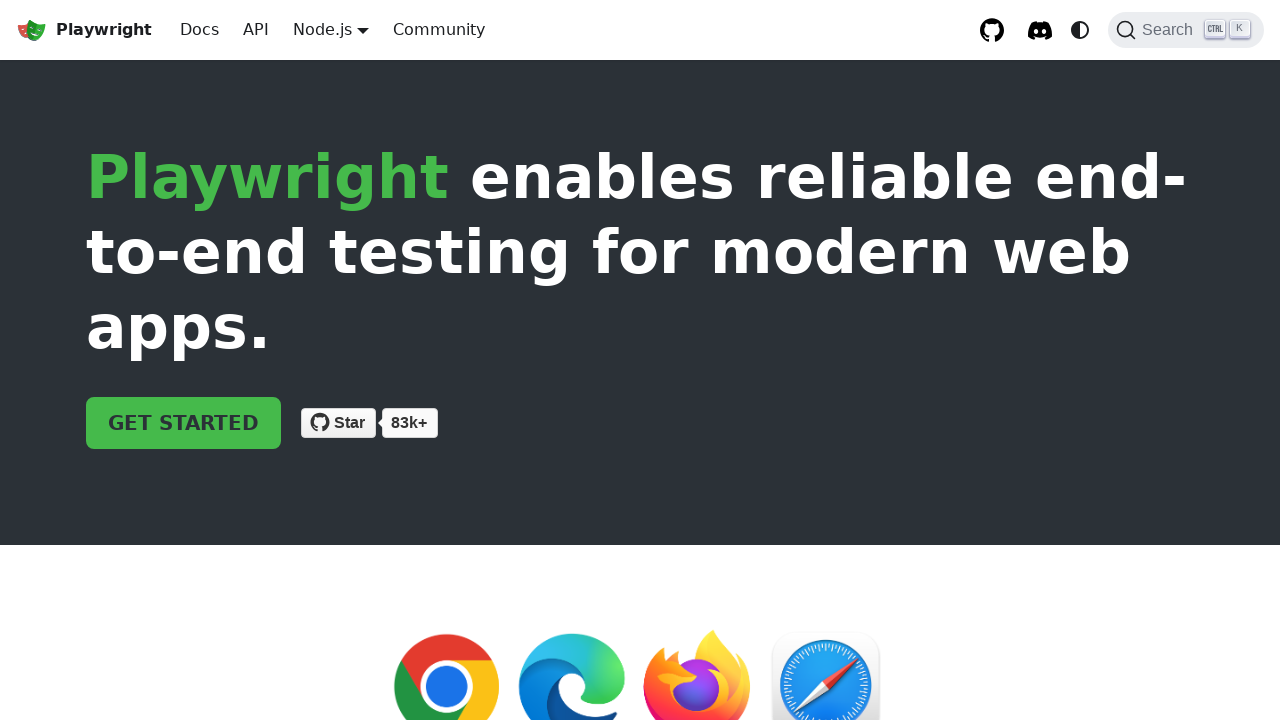

Installation page loaded
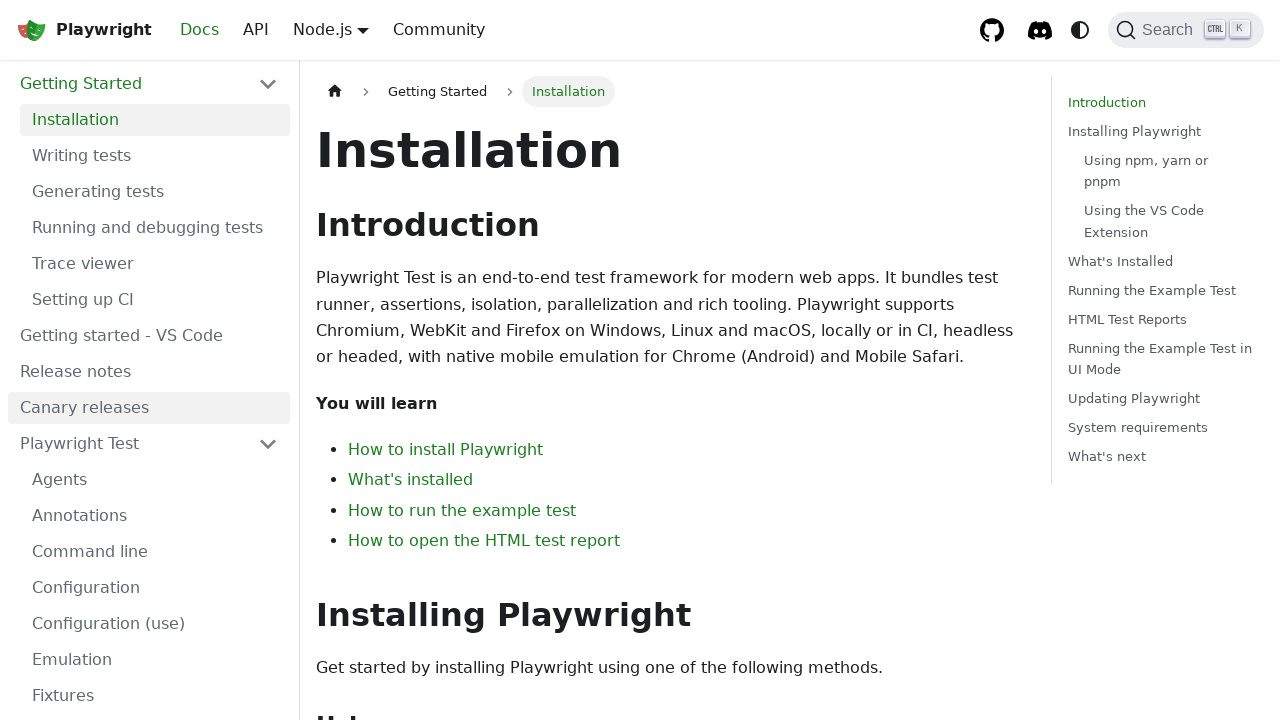

Verified navigation to Installation page with correct title
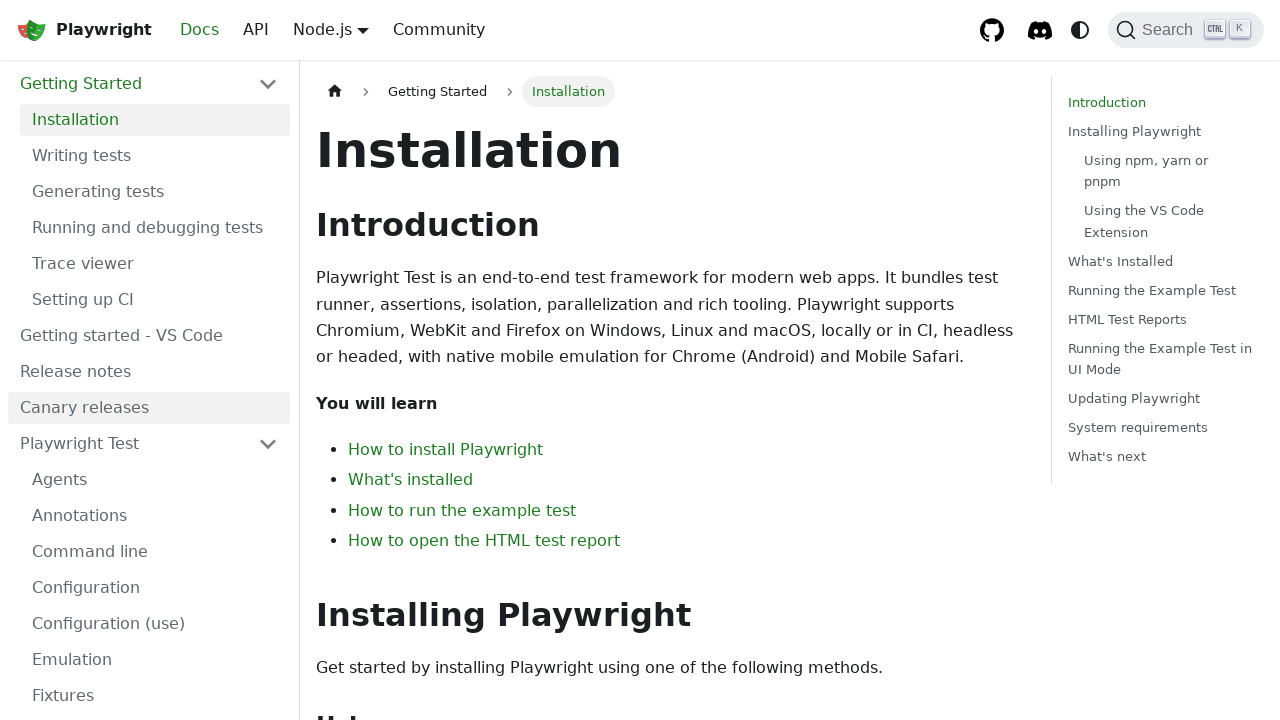

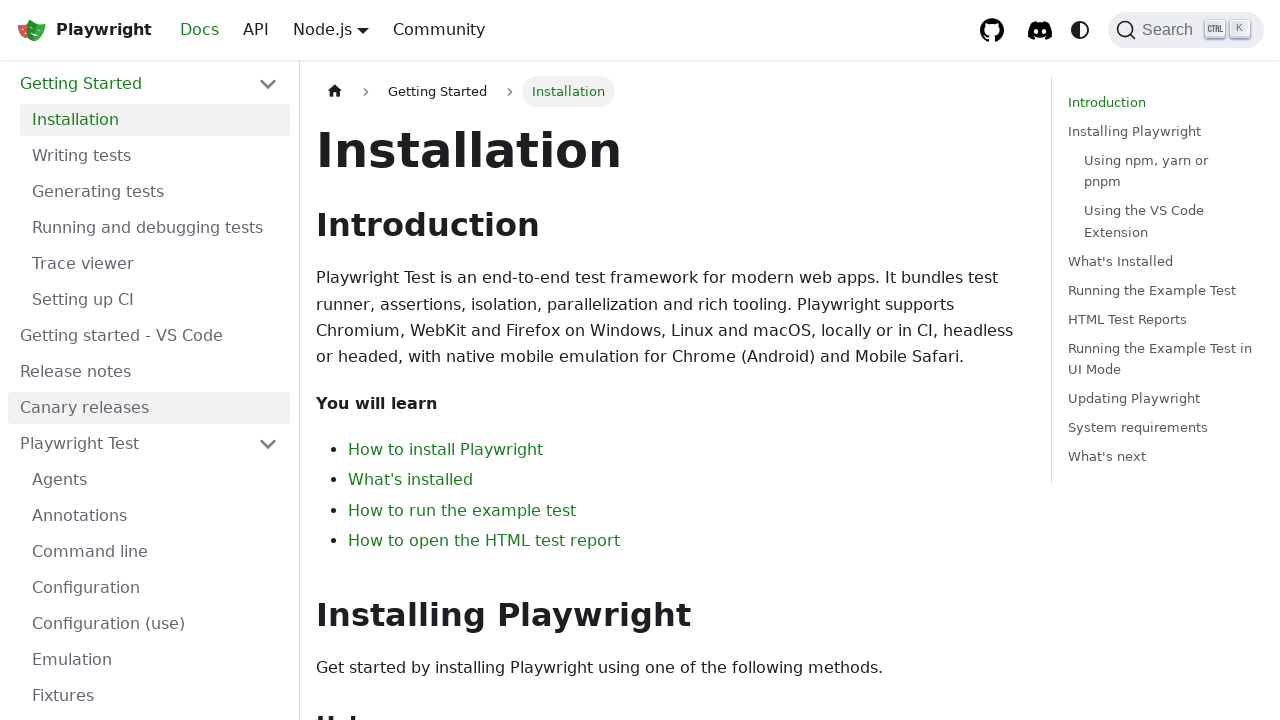